Tests calendar date input functionality by navigating to a shopping site, opening the "Top Deals" page in a new window, switching to that window, and filling in month, day, and year fields with date values.

Starting URL: https://rahulshettyacademy.com/seleniumPractise/#/

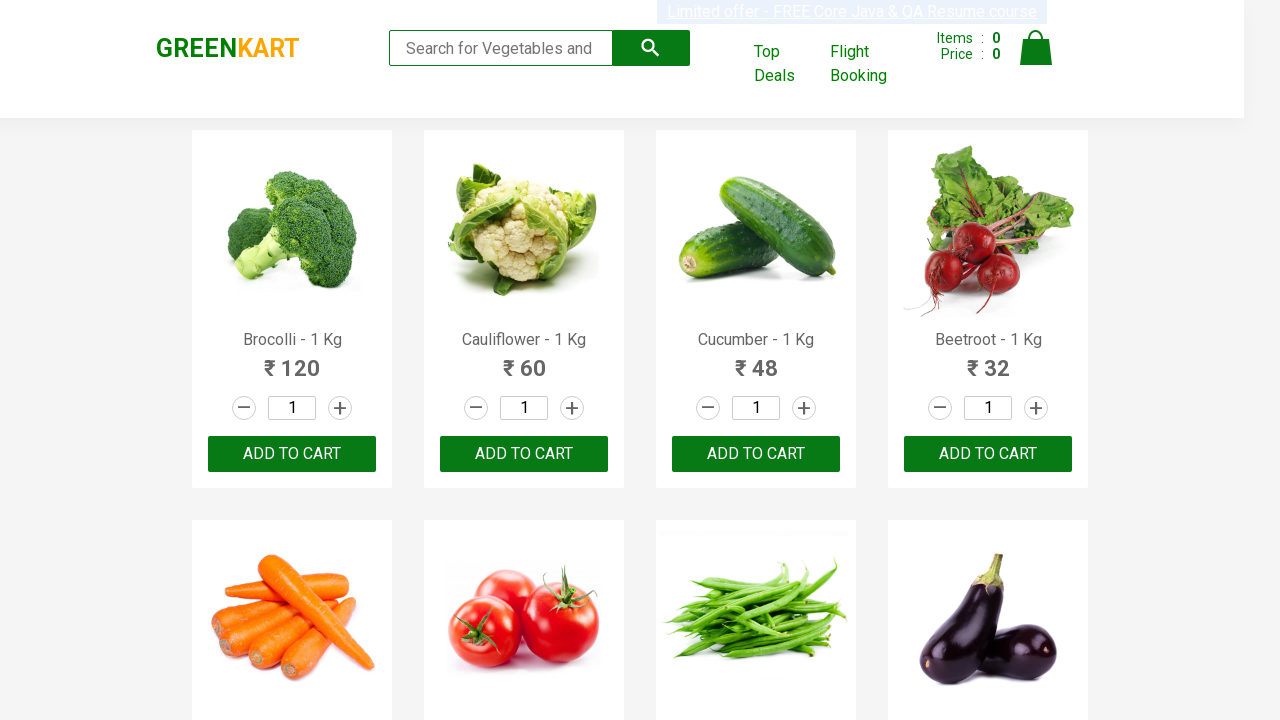

Clicked 'Top Deals' link to open new window at (787, 64) on a[href='#/offers']
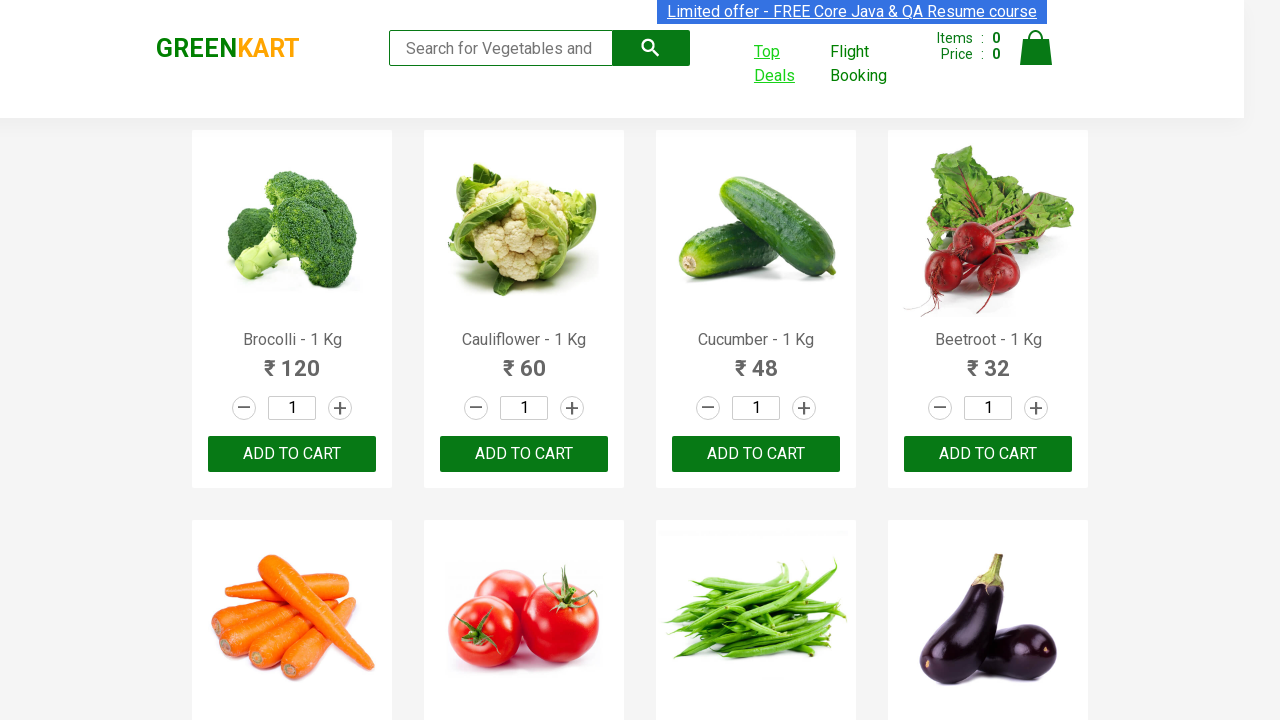

Switched to new child window and waited for page load
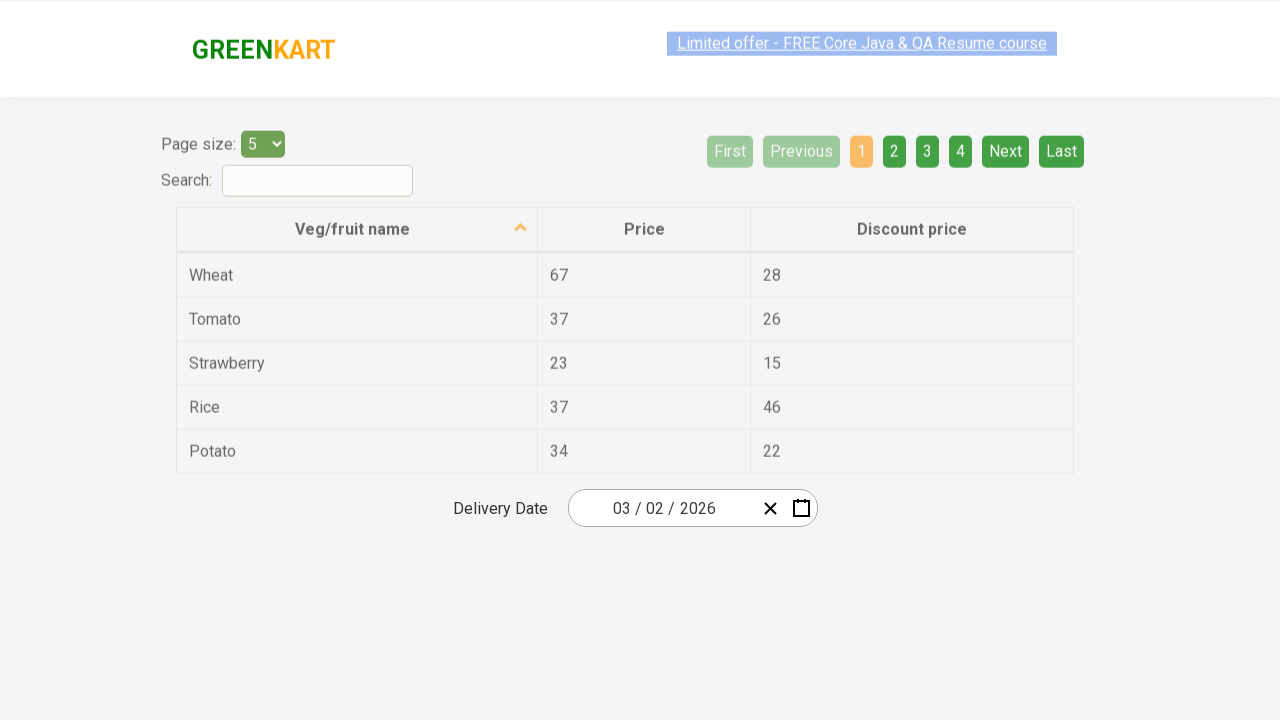

Filled month field with value '6' on input[name='month']
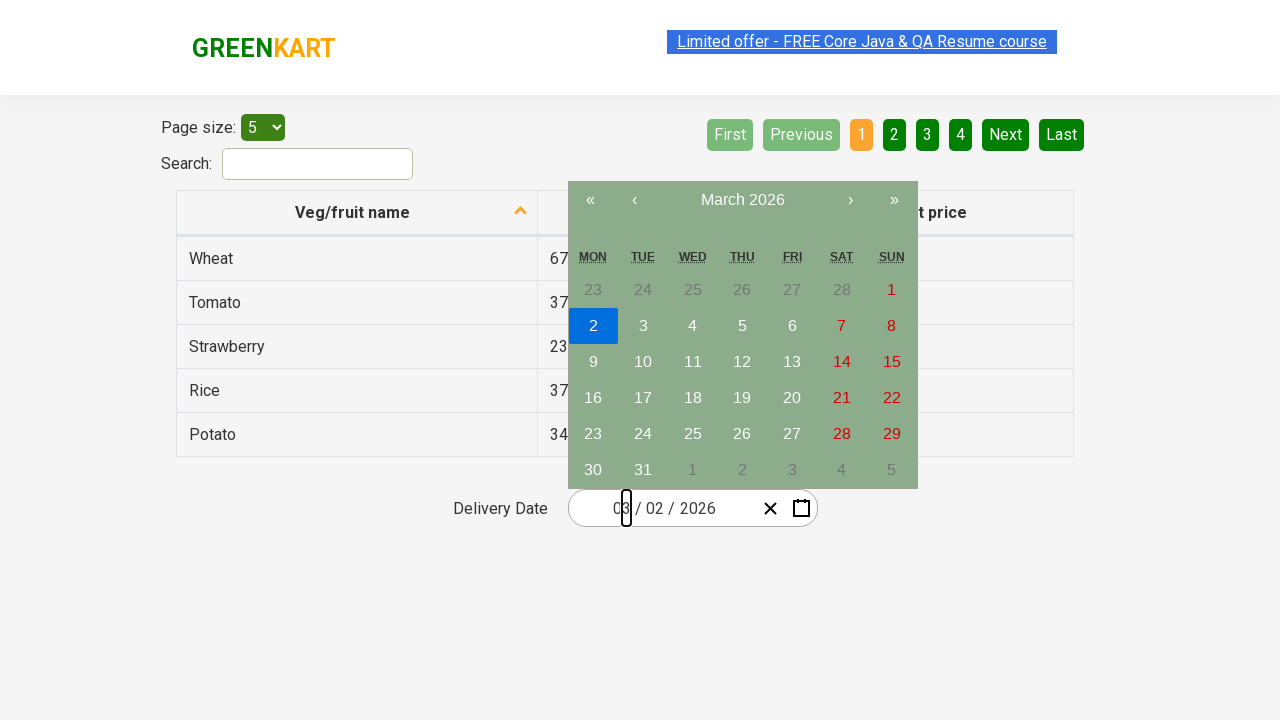

Filled day field with value '15' on input[name='day']
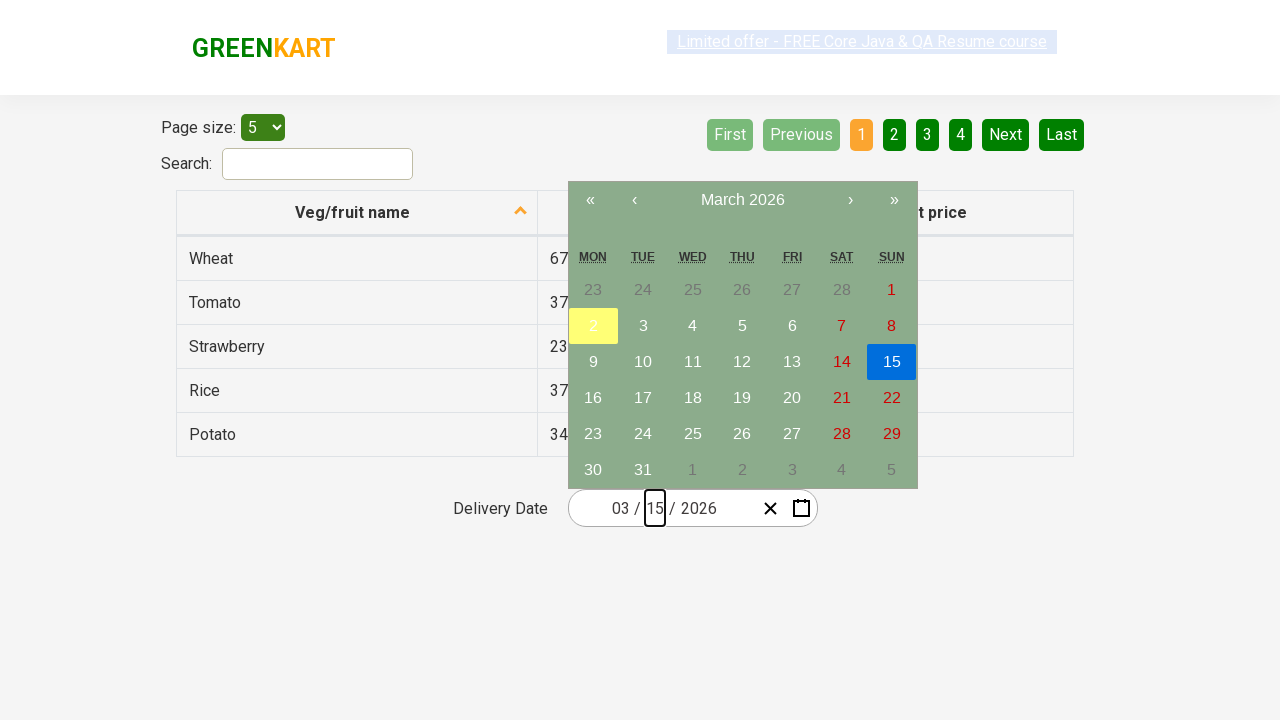

Filled year field with value '2027' on input[name='year']
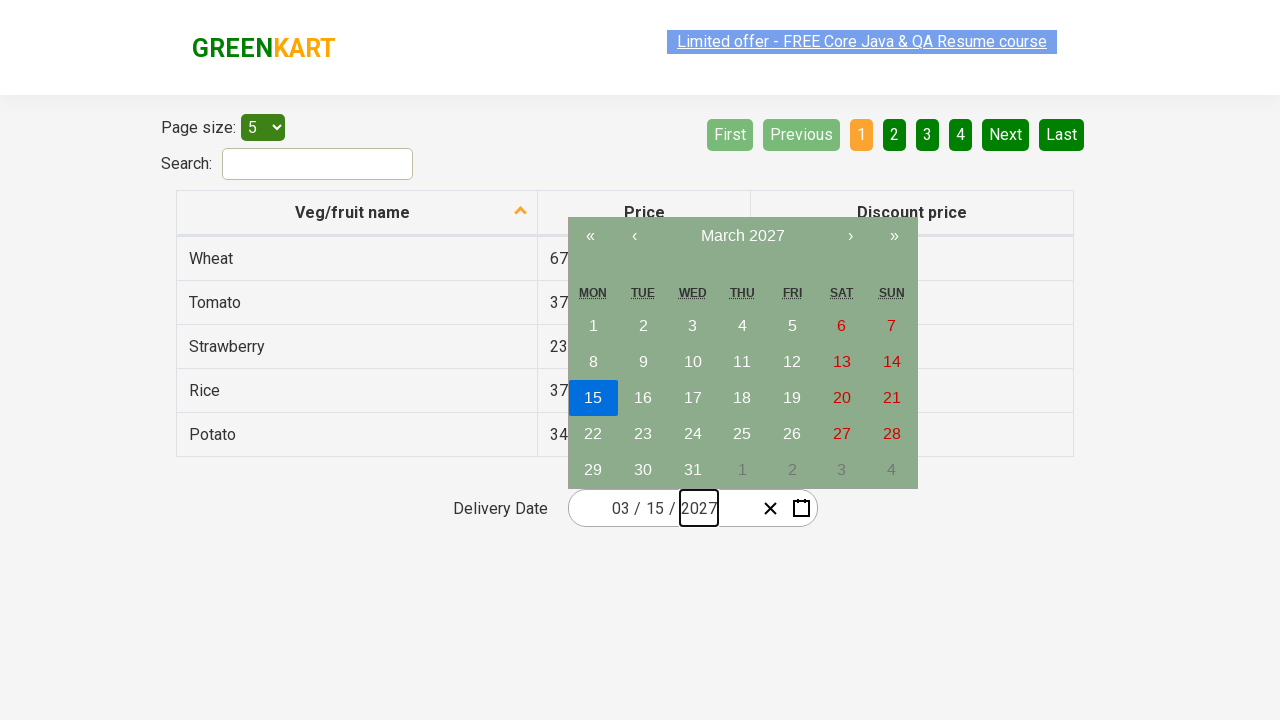

Clicked search field to complete calendar date input at (318, 164) on input[id='search-field']
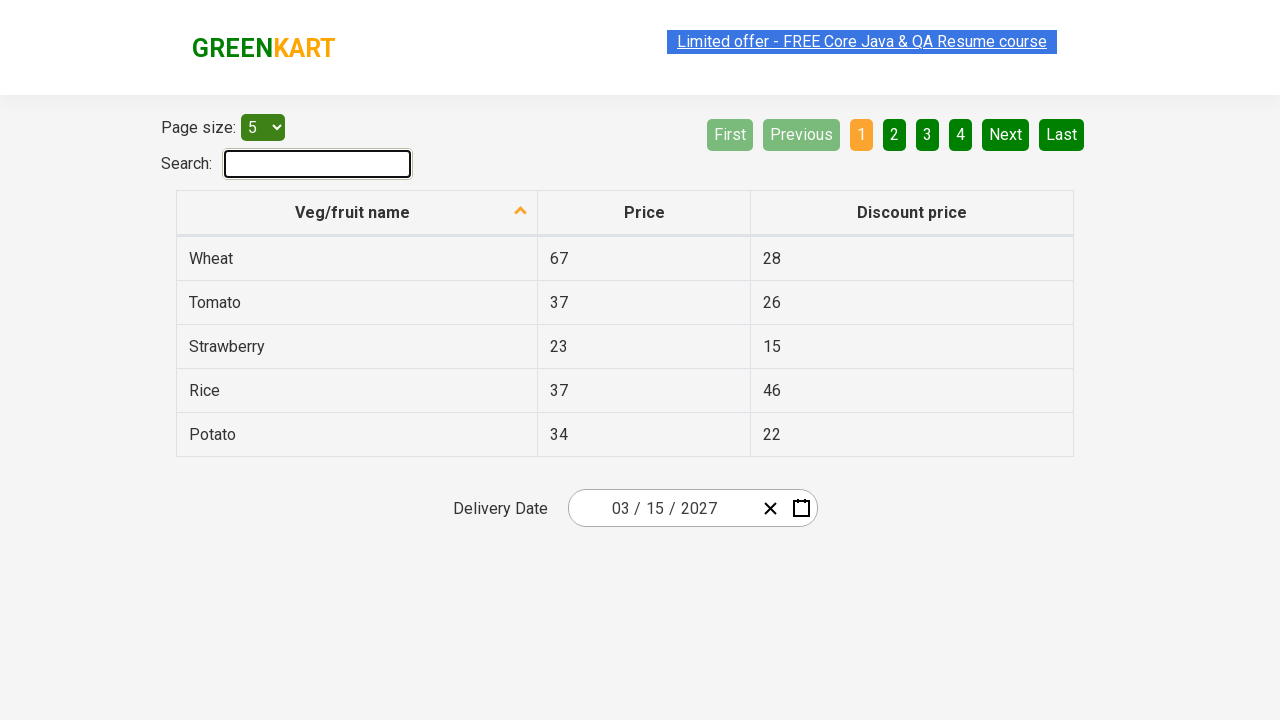

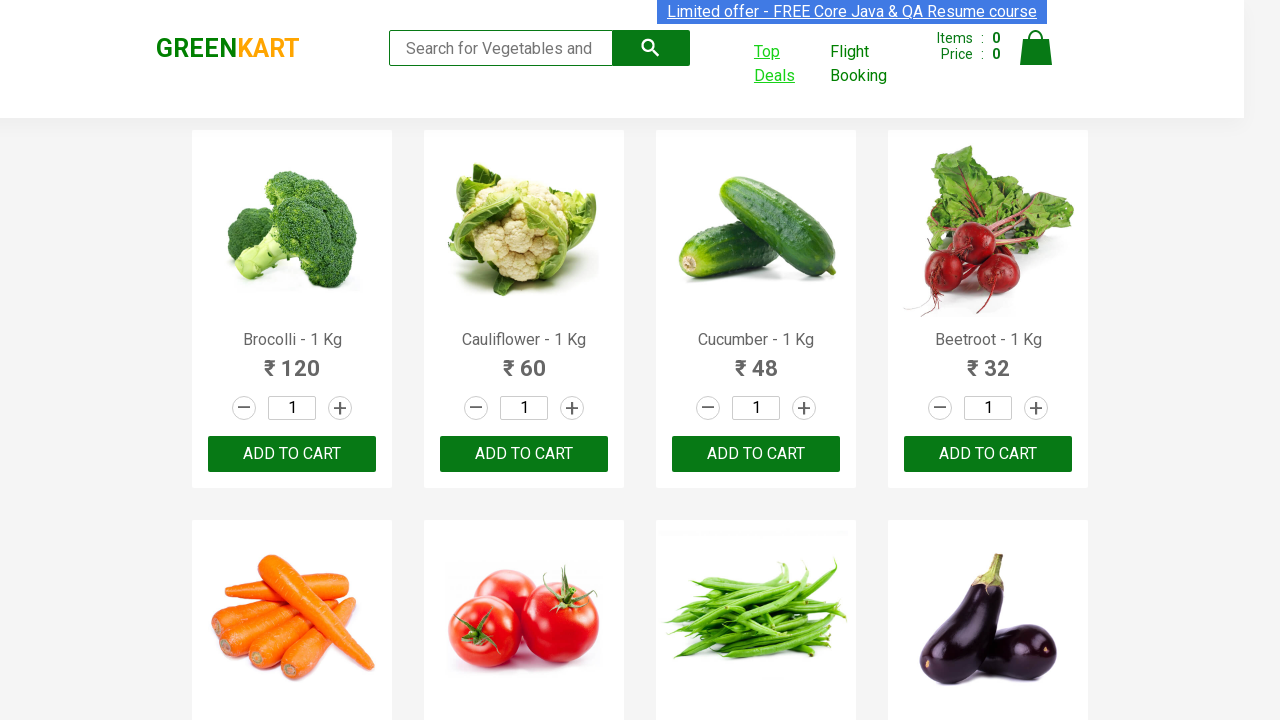